Tests the isDisabled() method on button and input elements to verify their disabled state

Starting URL: https://omayo.blogspot.com/

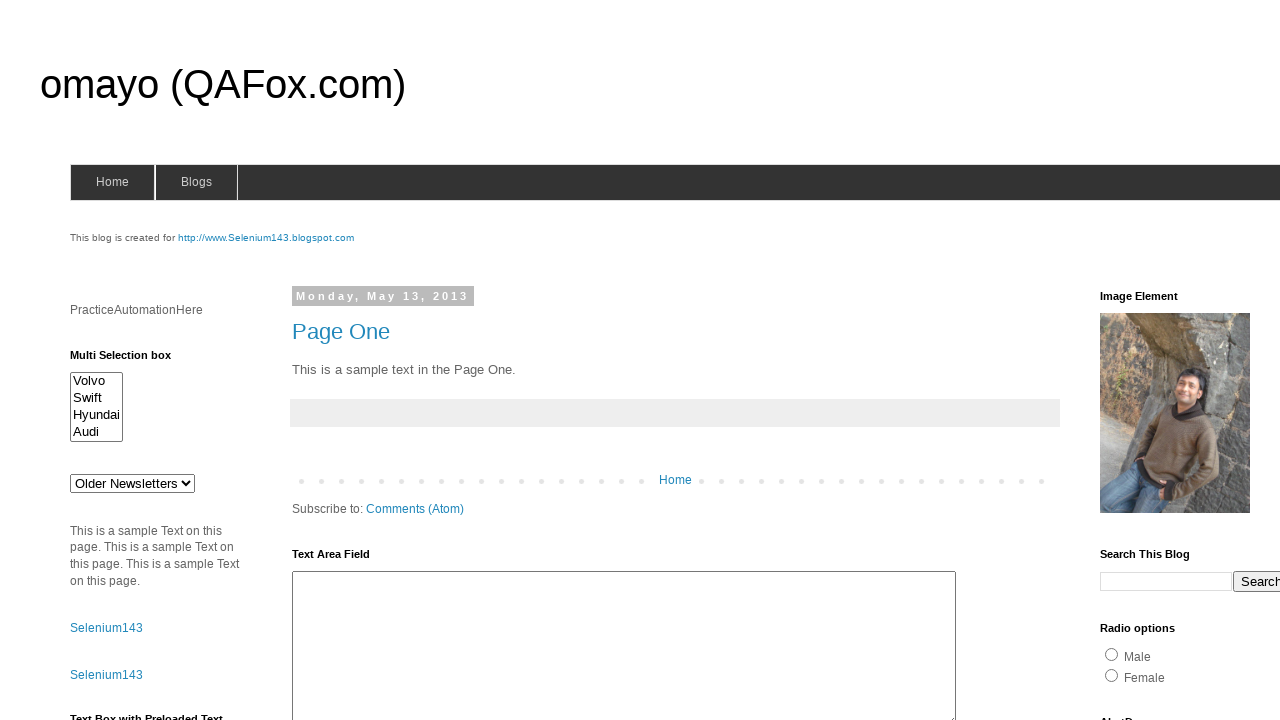

Navigated to omayo.blogspot.com
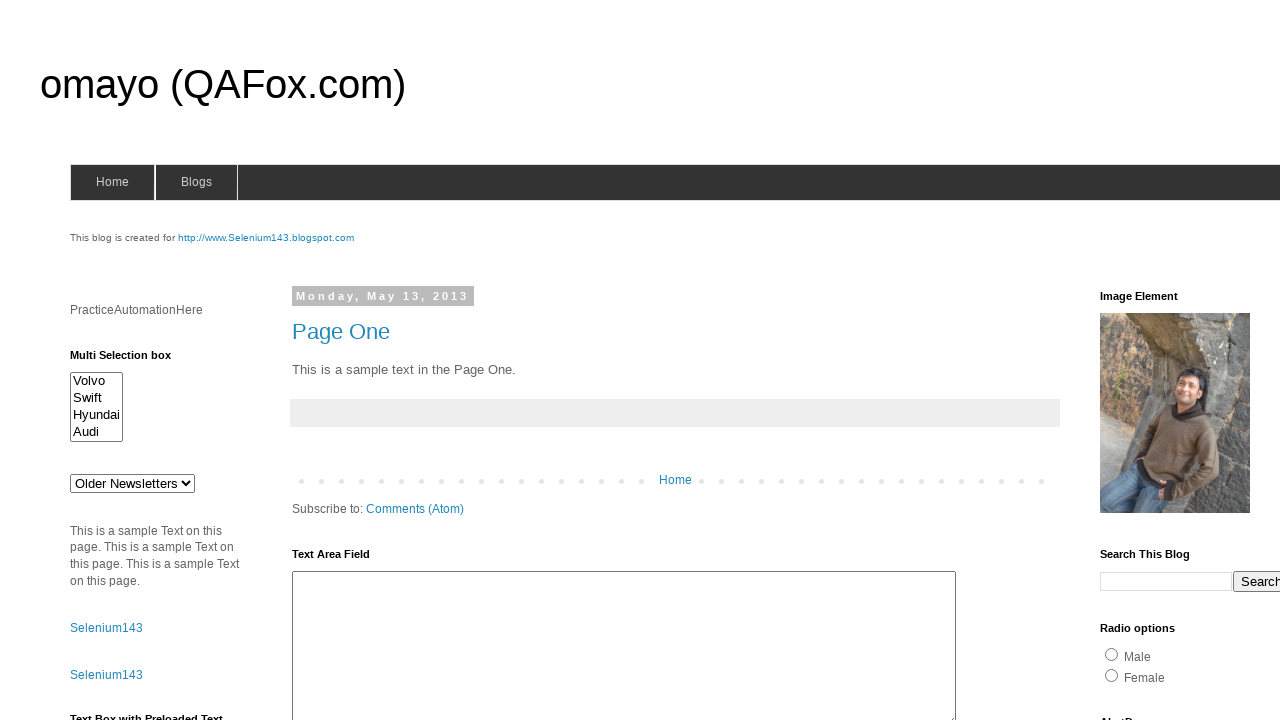

Checked if button with id 'but1' is disabled
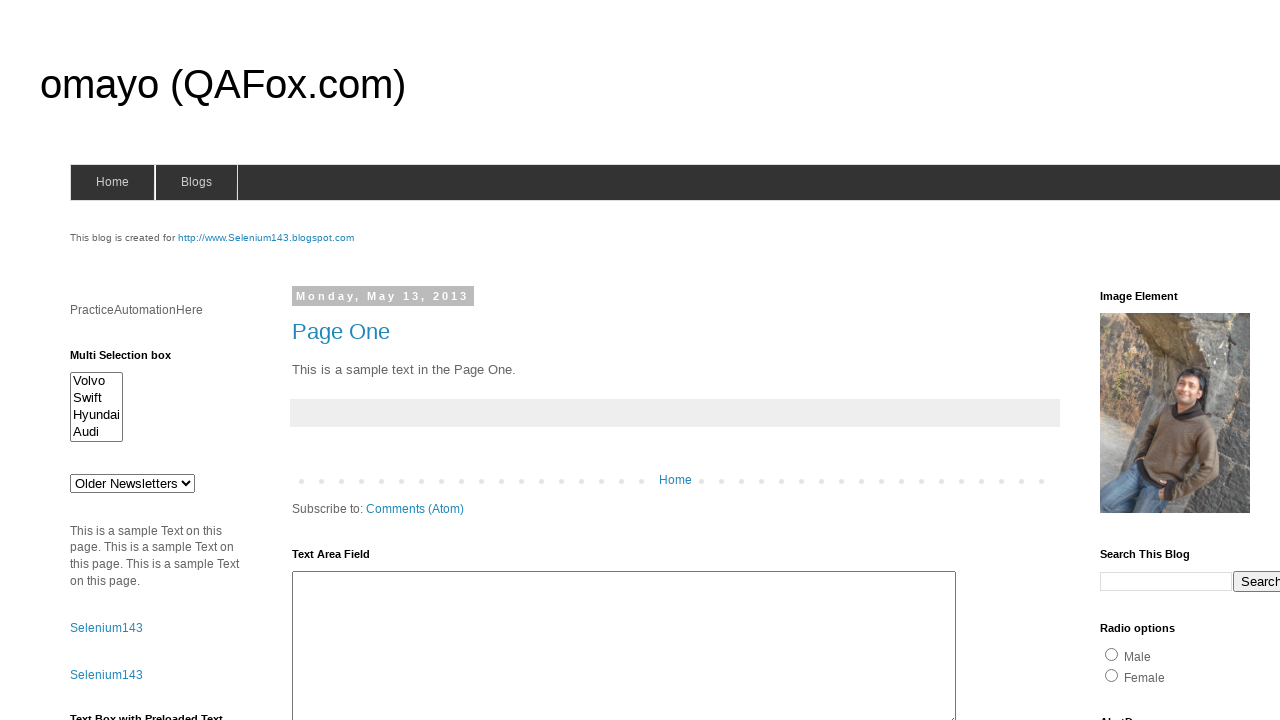

Checked if input textbox with id 'tb2' is disabled
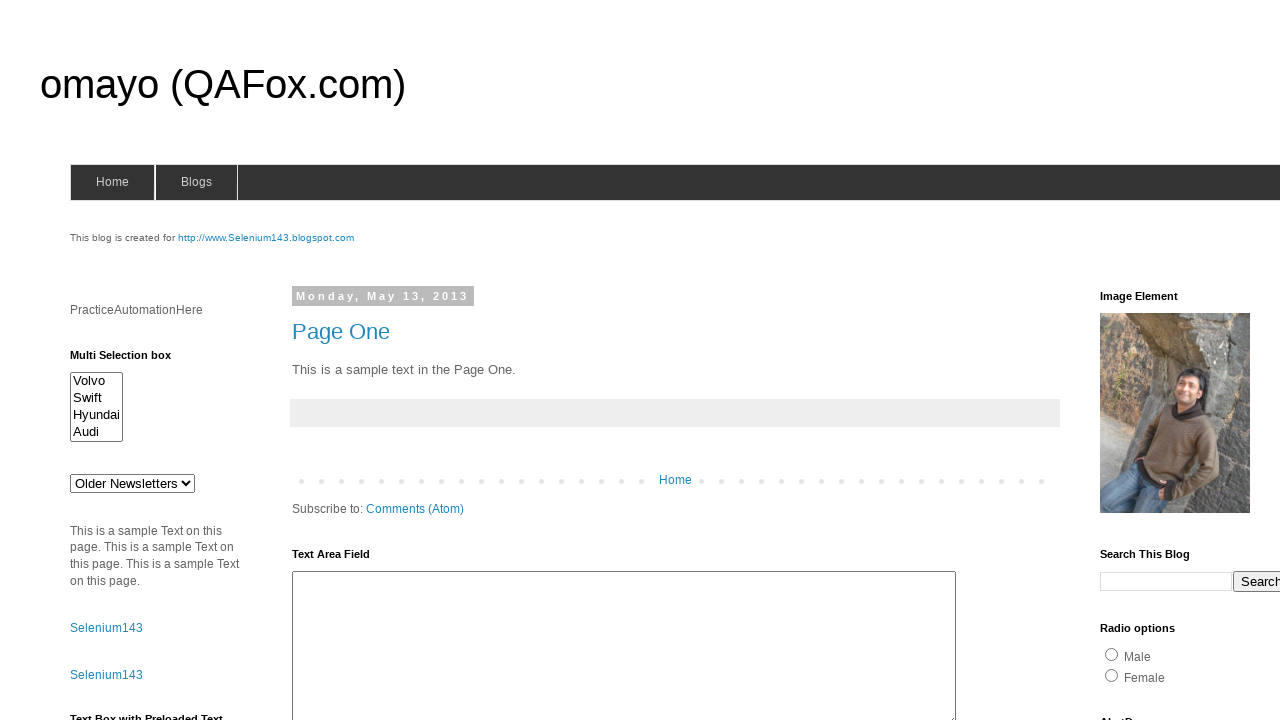

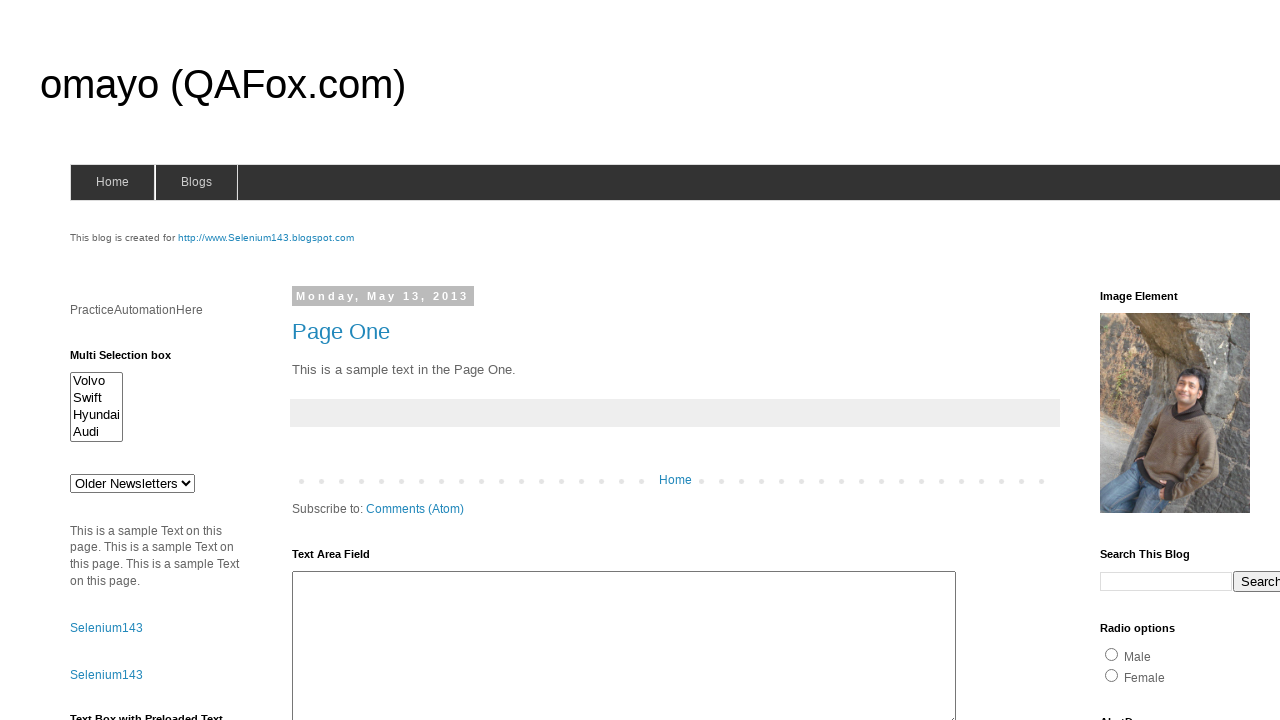